Tests working with multiple browser windows by clicking a link that opens a new window, then switching between the original and new windows to verify their titles.

Starting URL: https://the-internet.herokuapp.com/windows

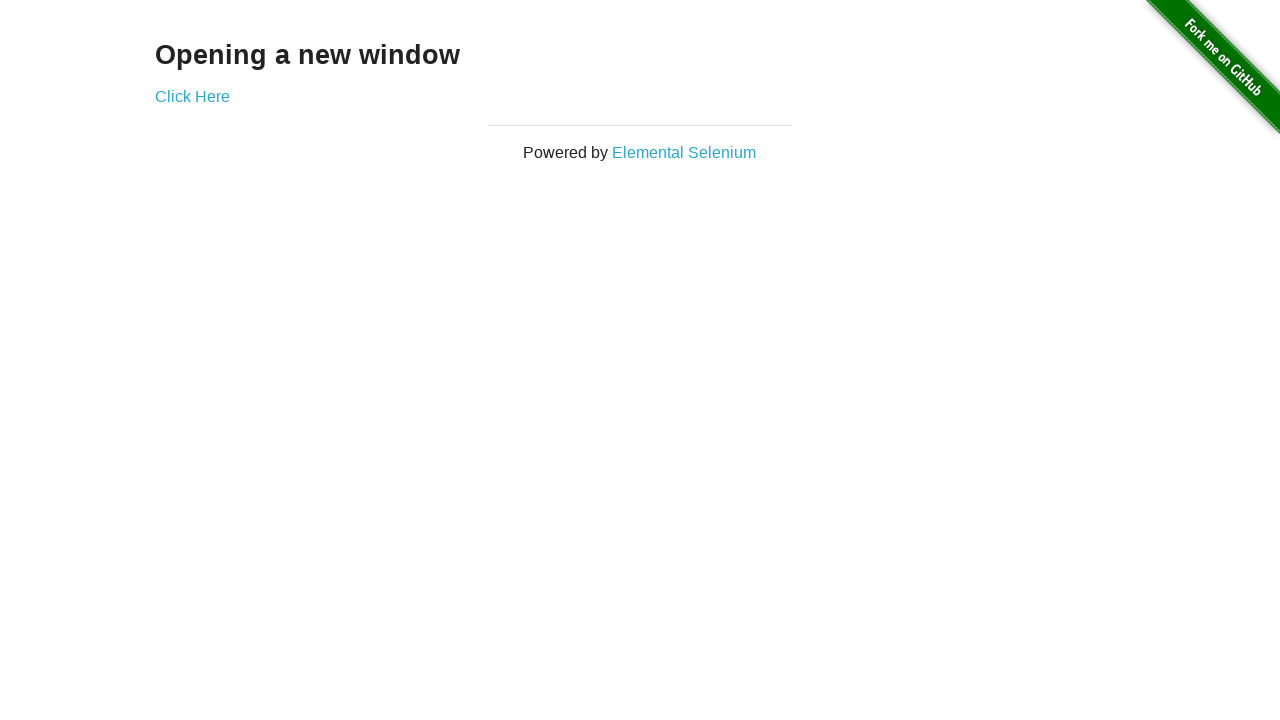

Clicked link that opens a new window at (192, 96) on .example a
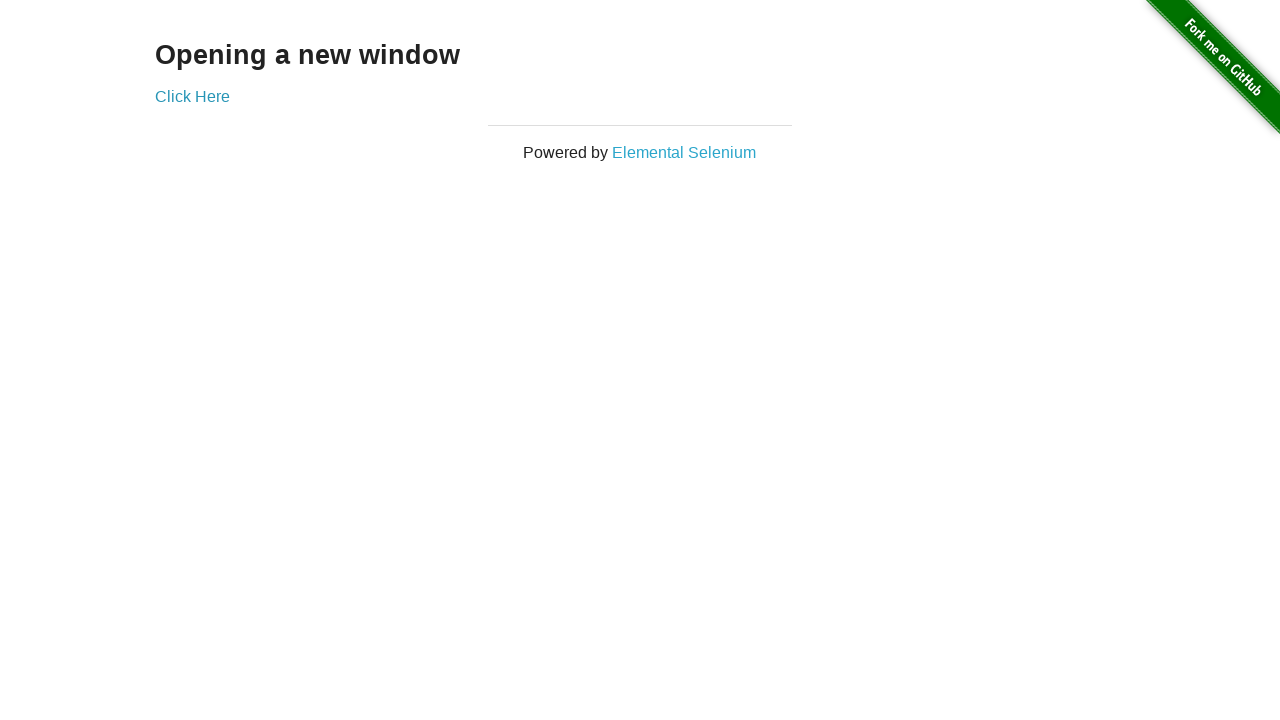

New window opened and captured
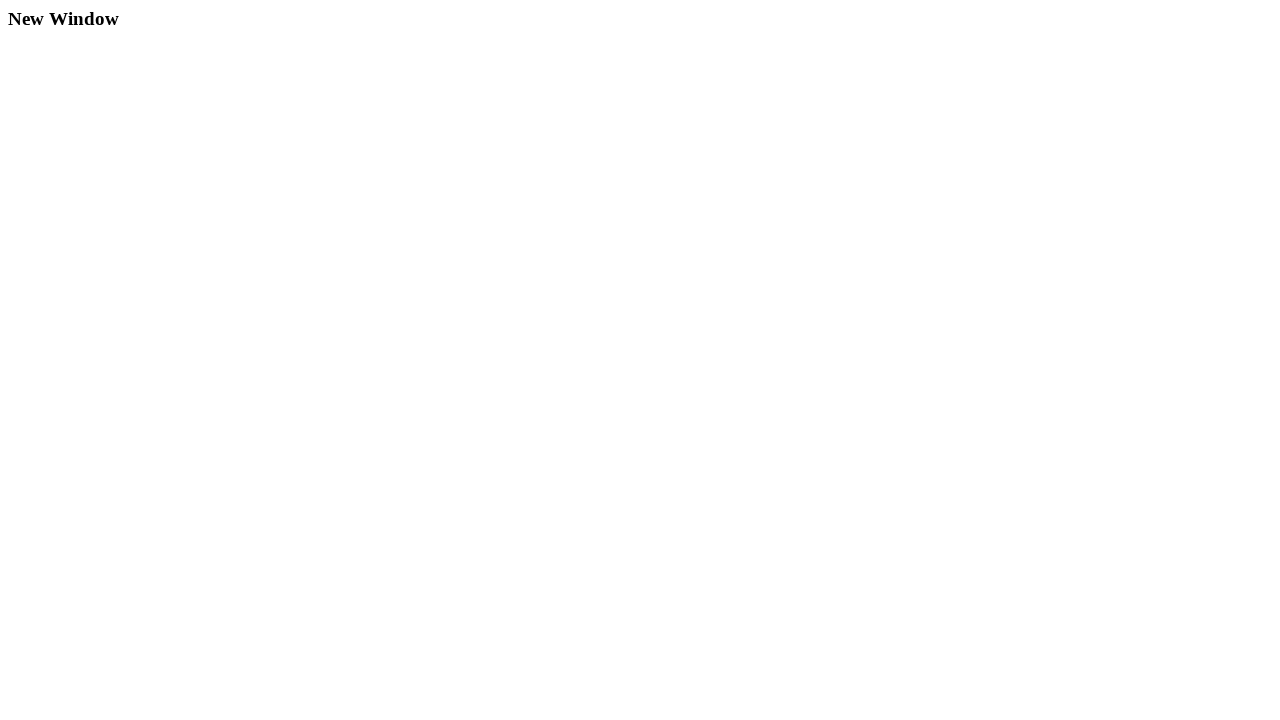

Verified original window title is 'The Internet'
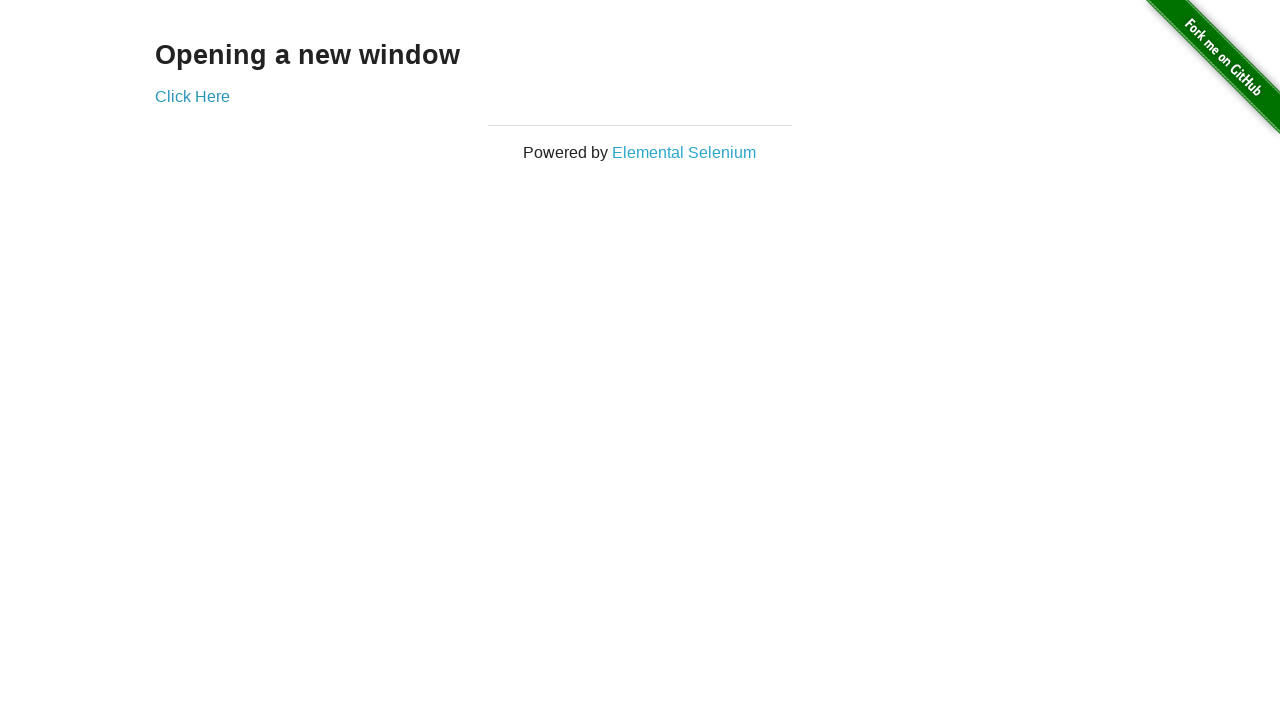

New page finished loading
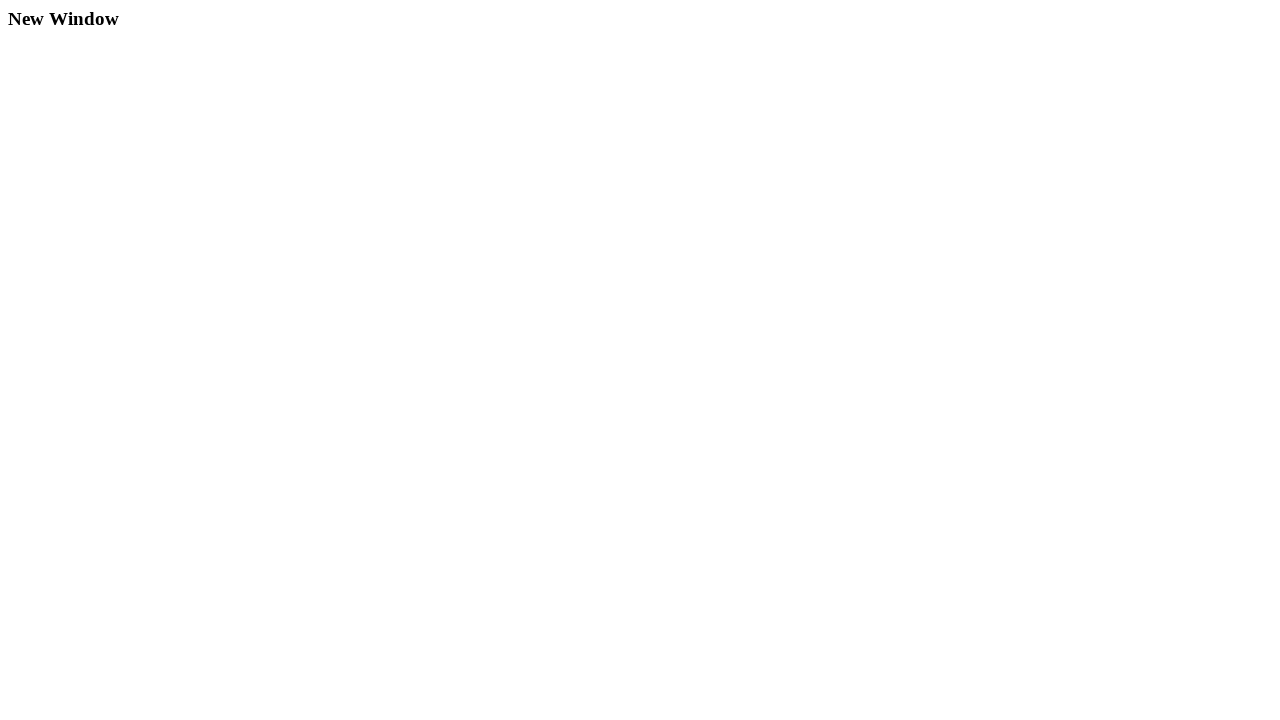

Verified new window title is 'New Window'
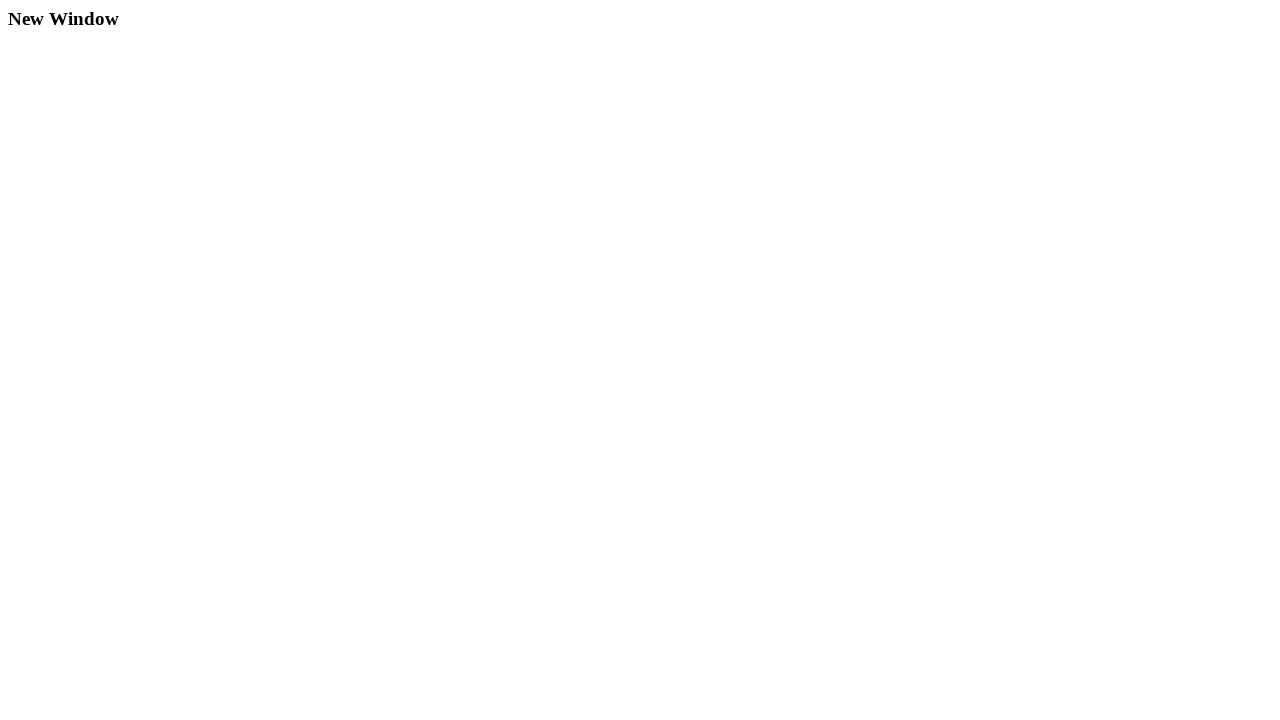

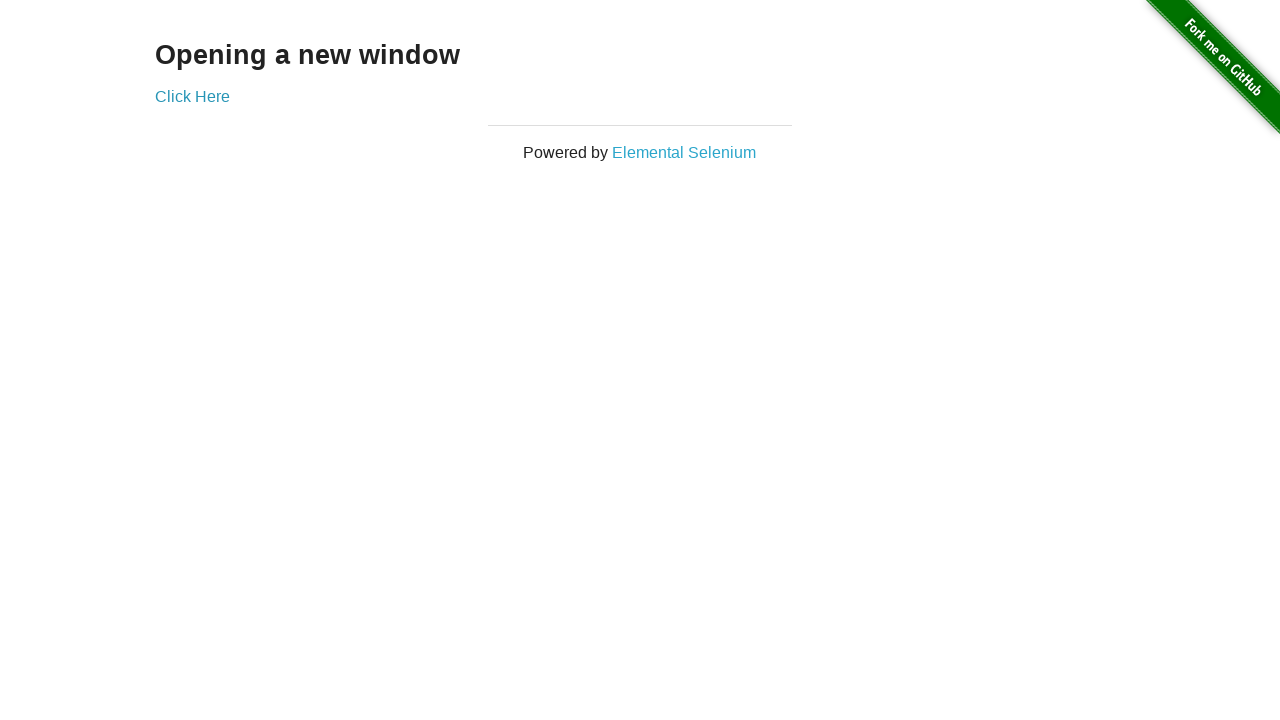